Tests dynamic loading functionality by clicking a start button and waiting for dynamically loaded content to appear

Starting URL: https://the-internet.herokuapp.com/dynamic_loading/1

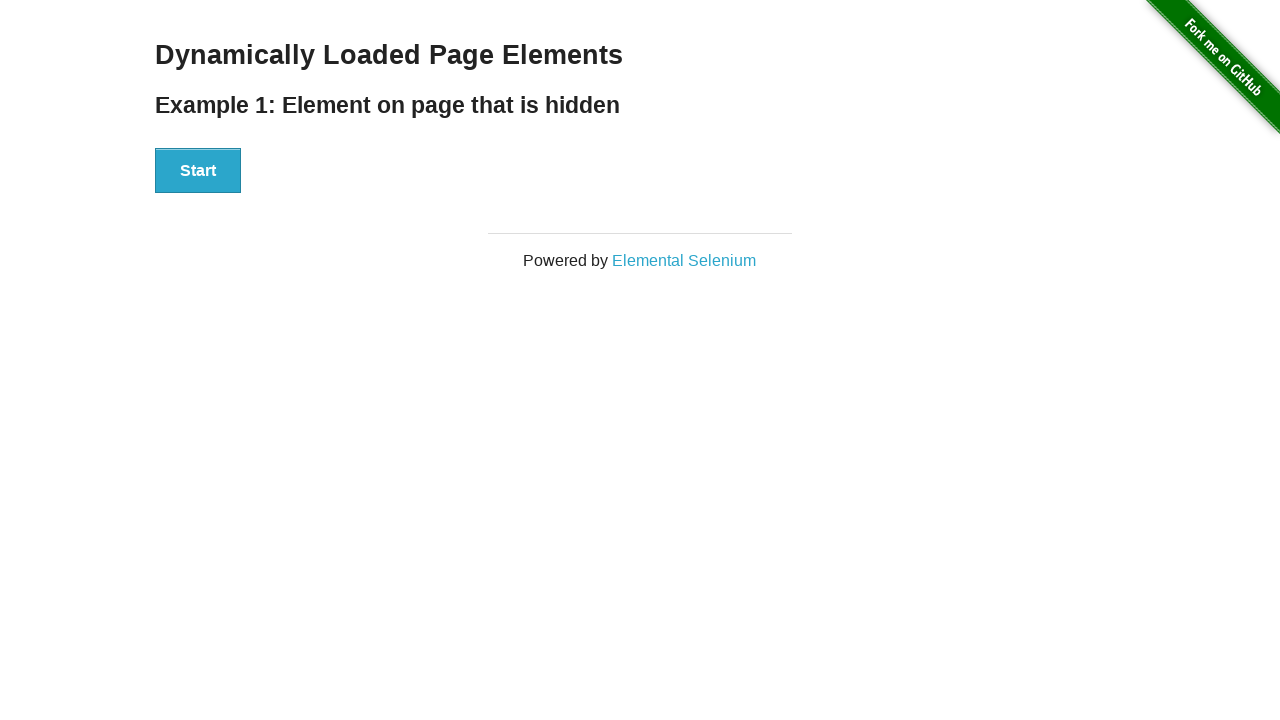

Clicked start button to trigger dynamic loading at (198, 171) on div#start button
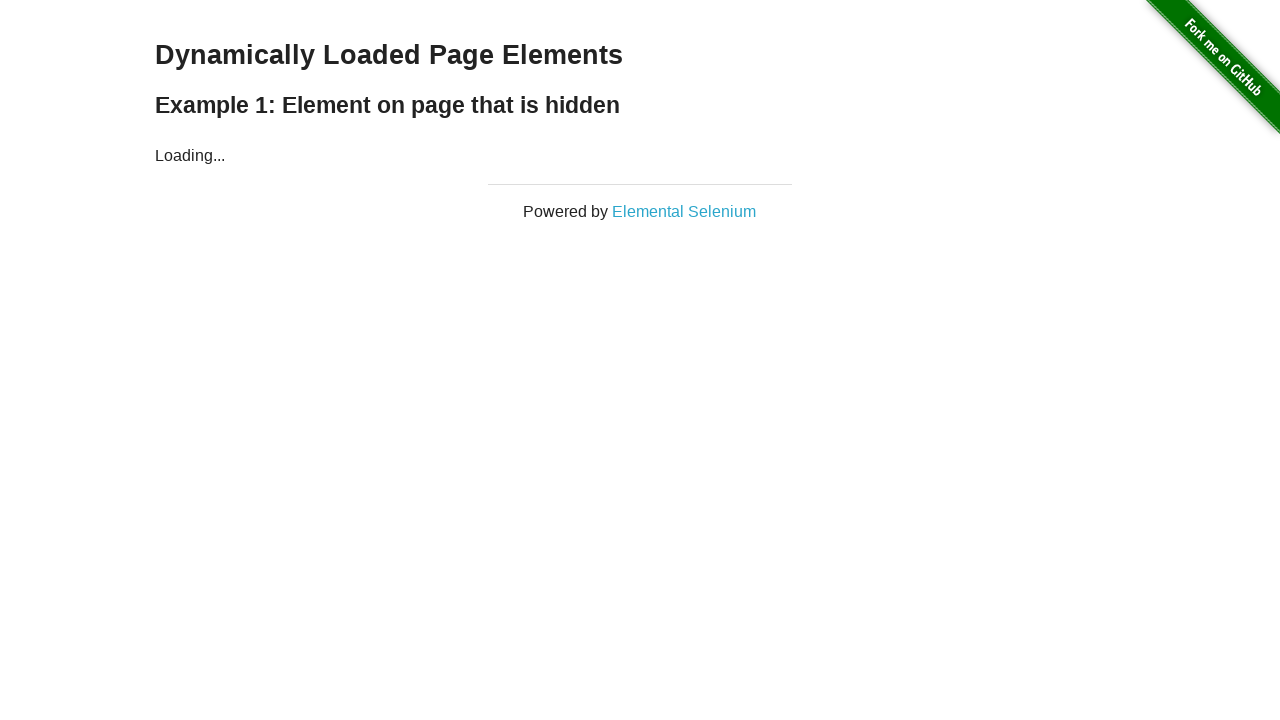

Waited for dynamically loaded content to appear
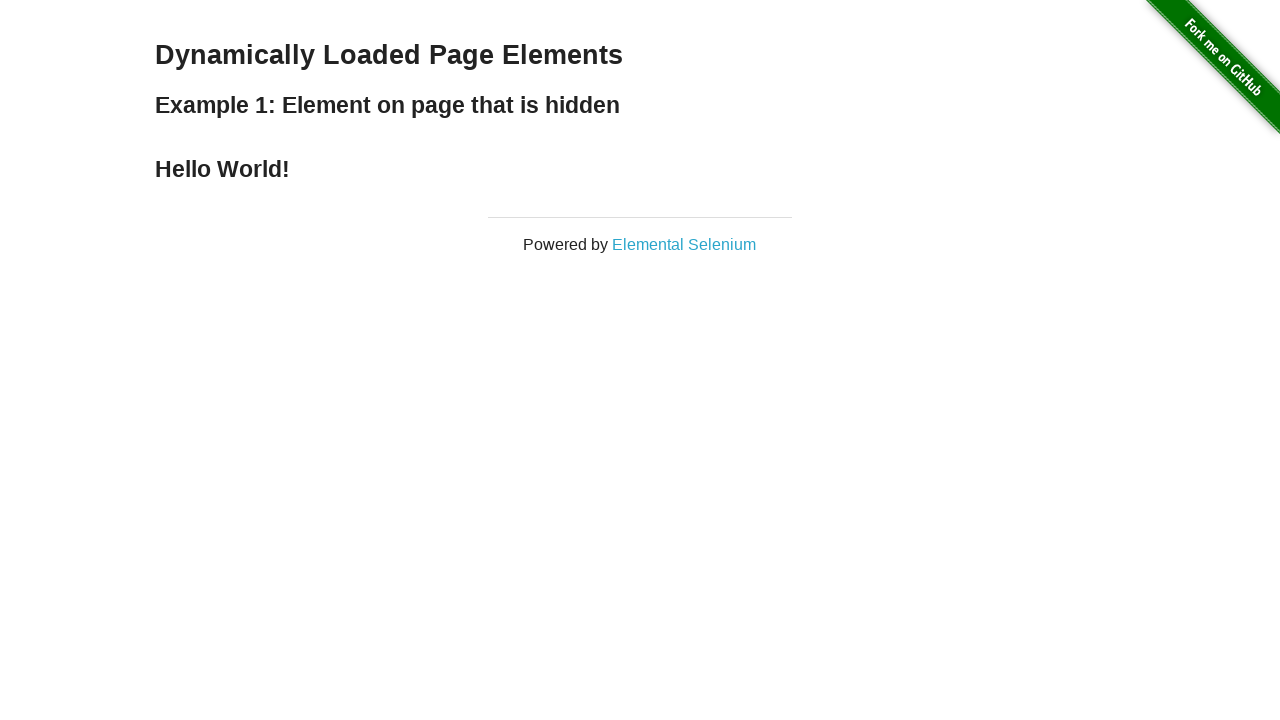

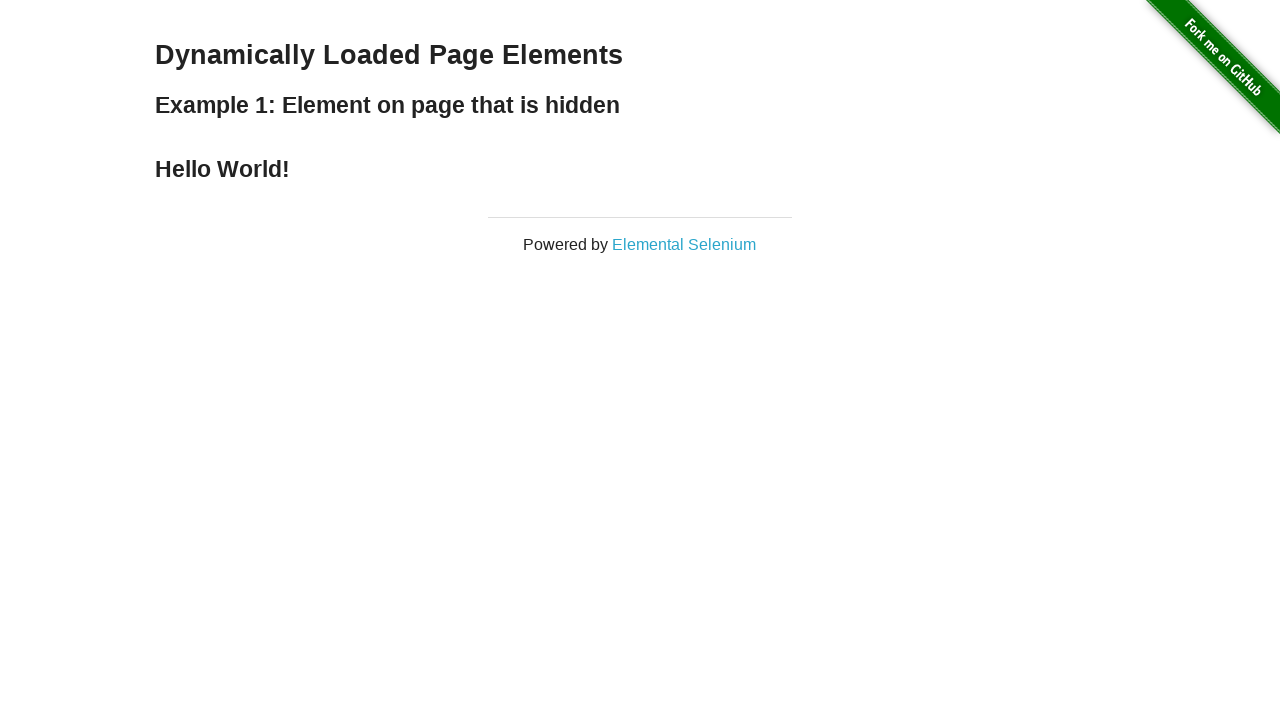